Tests that the carousel on the homepage automatically scrolls by checking if the first carousel item loses its active state after waiting for the auto-scroll interval.

Starting URL: https://automationexercise.com/

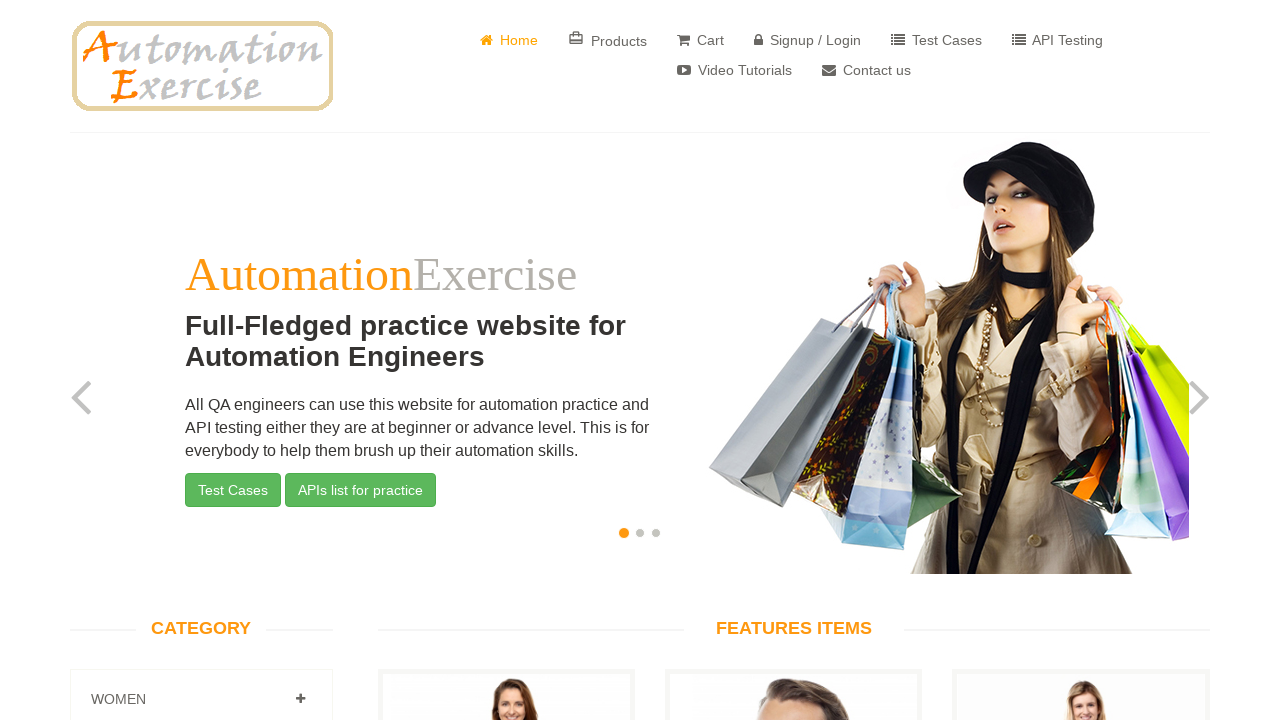

Located the first carousel item
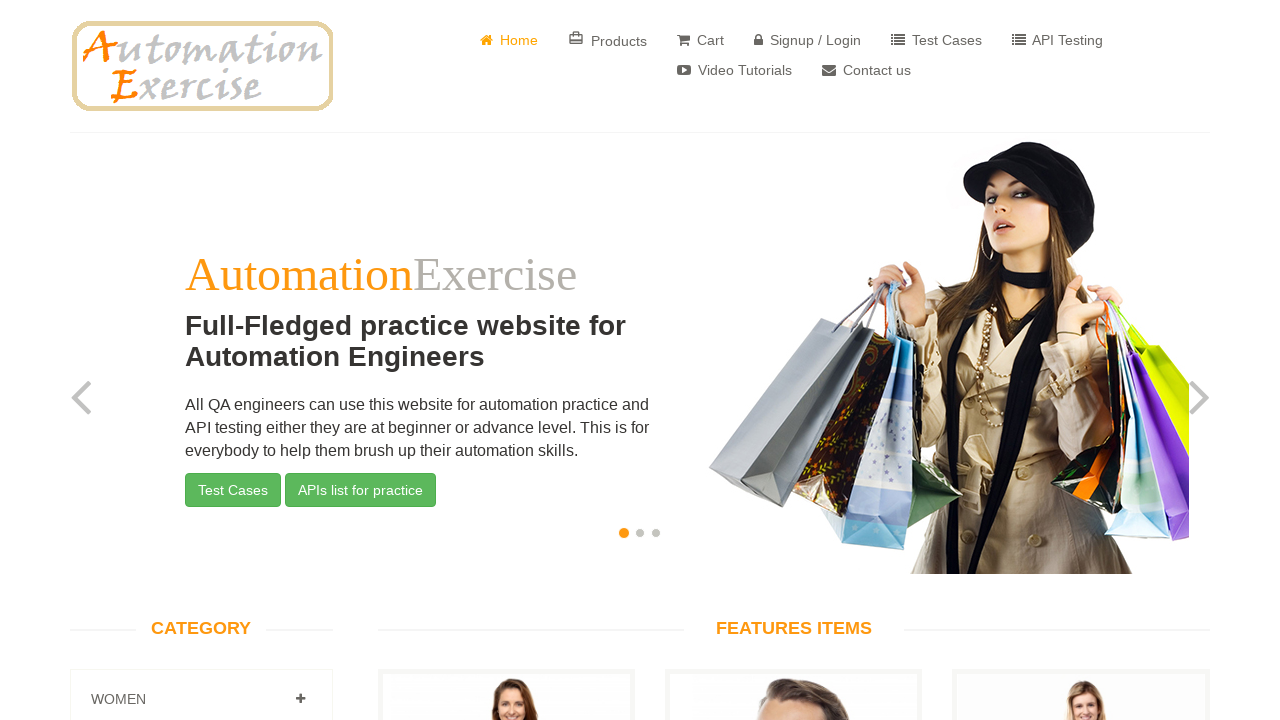

Waited 5 seconds for carousel auto-scroll interval
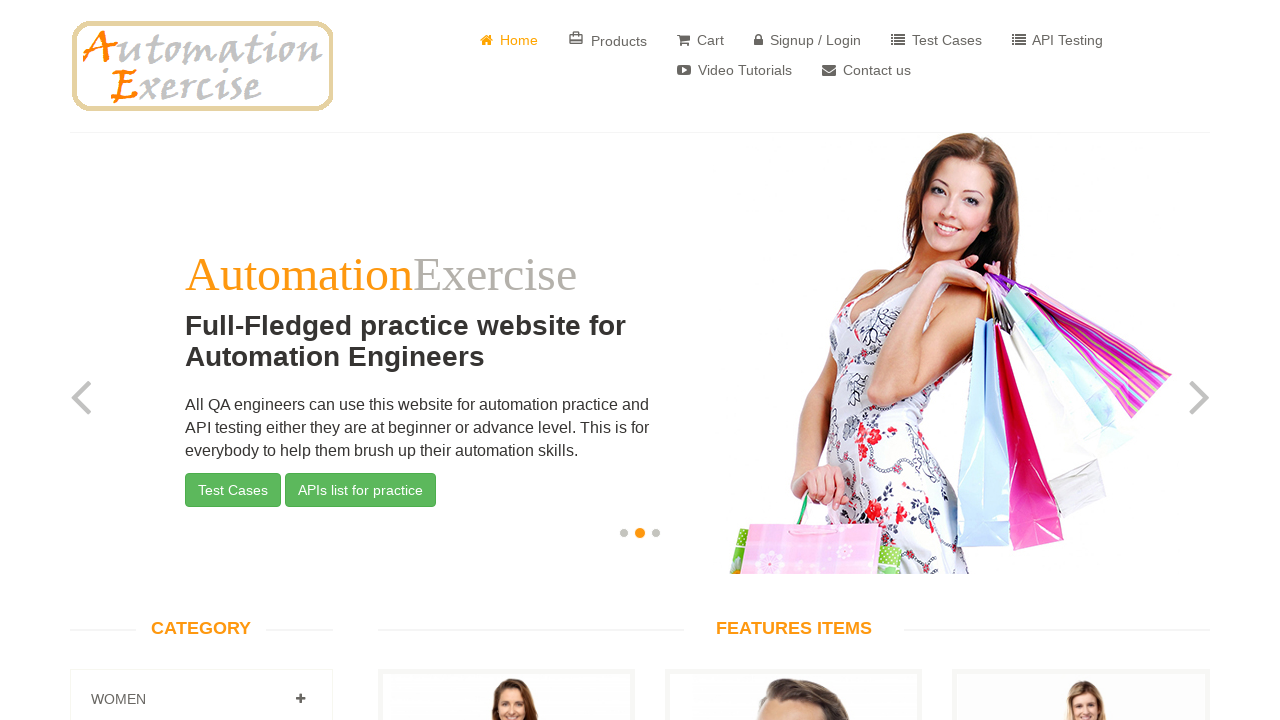

Evaluated if first carousel item still has active class
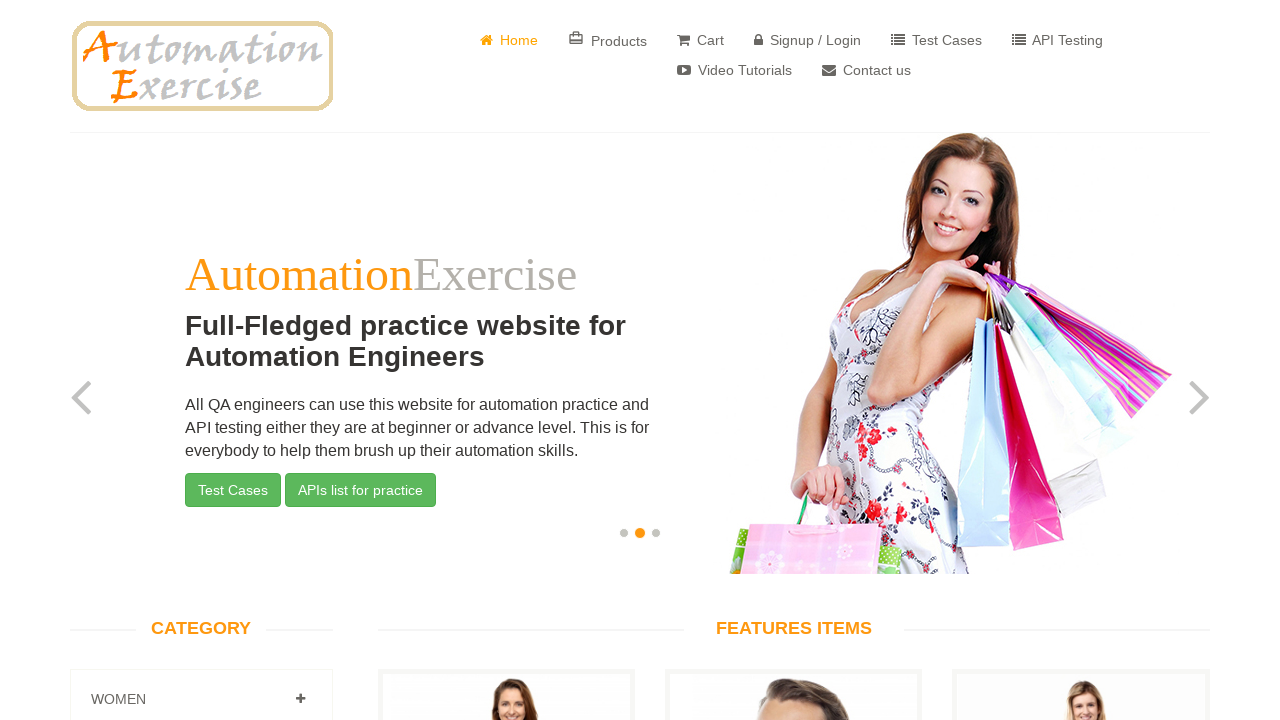

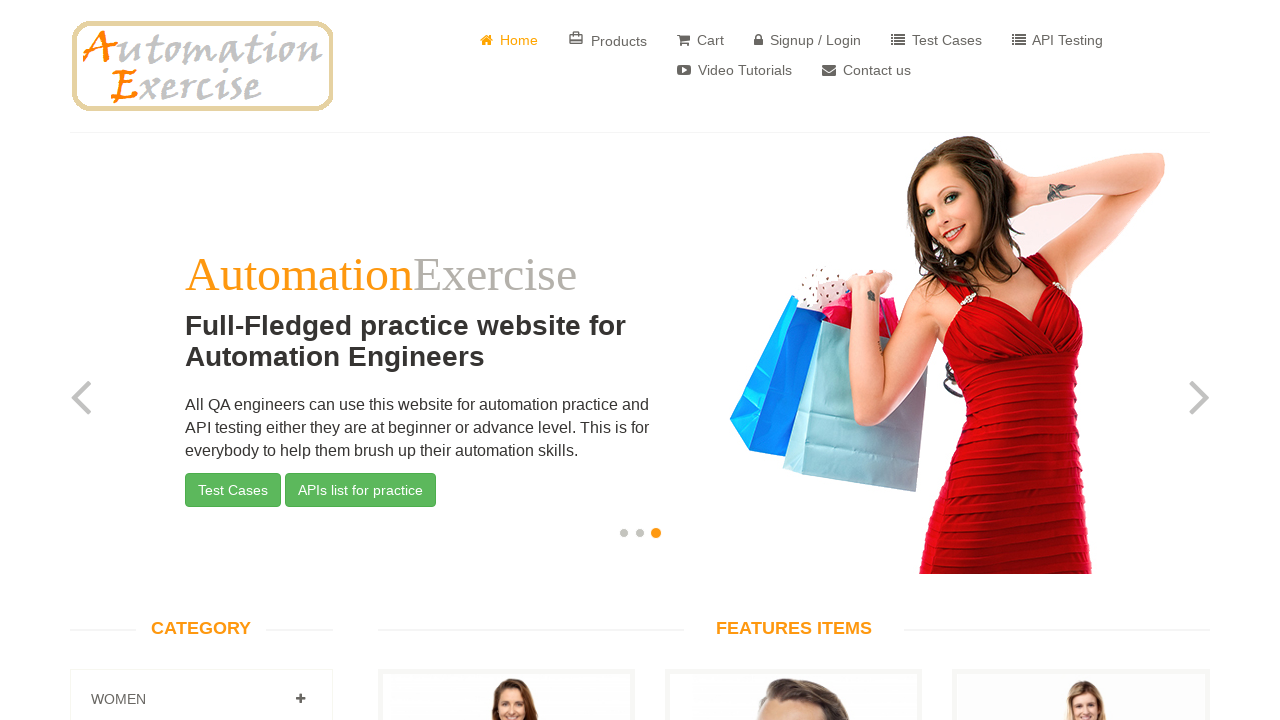